Navigates to a horse breed page on a Russian website and clicks on the characteristics tab to view breed details

Starting URL: https://stroy-podskazka.ru/loshadi/porody/bulonskaya/

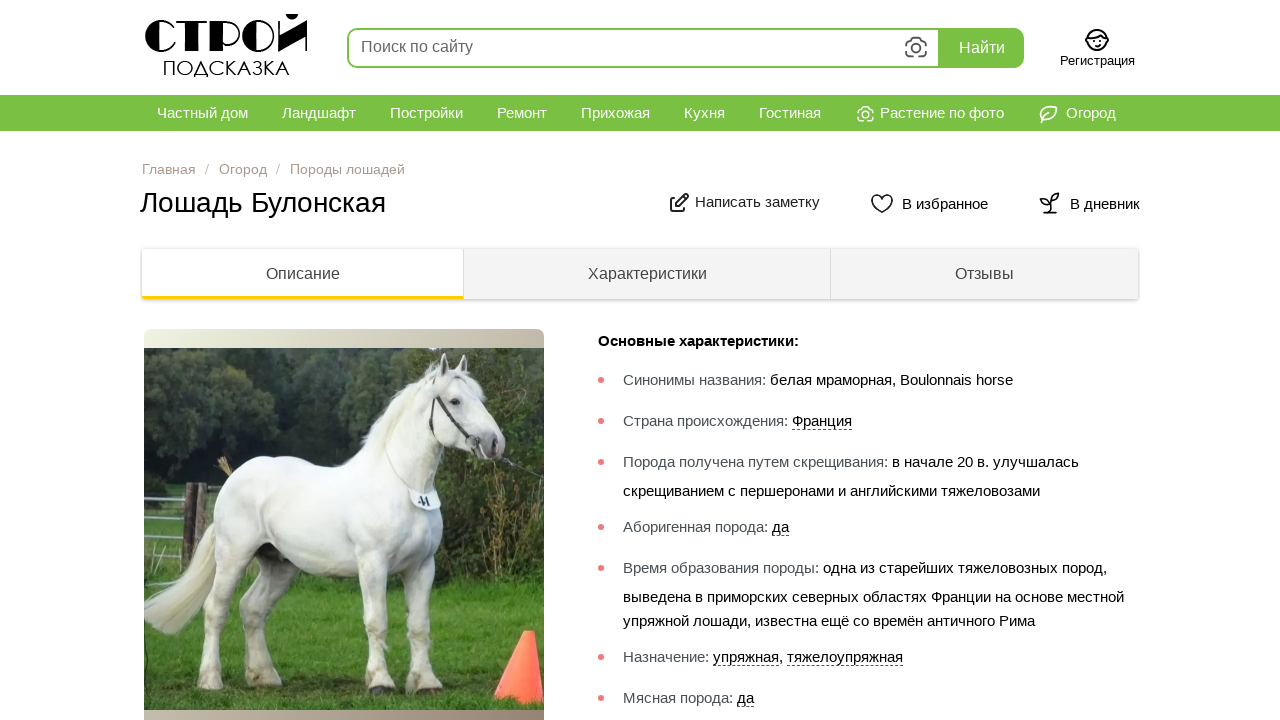

Waited for breed name heading to load
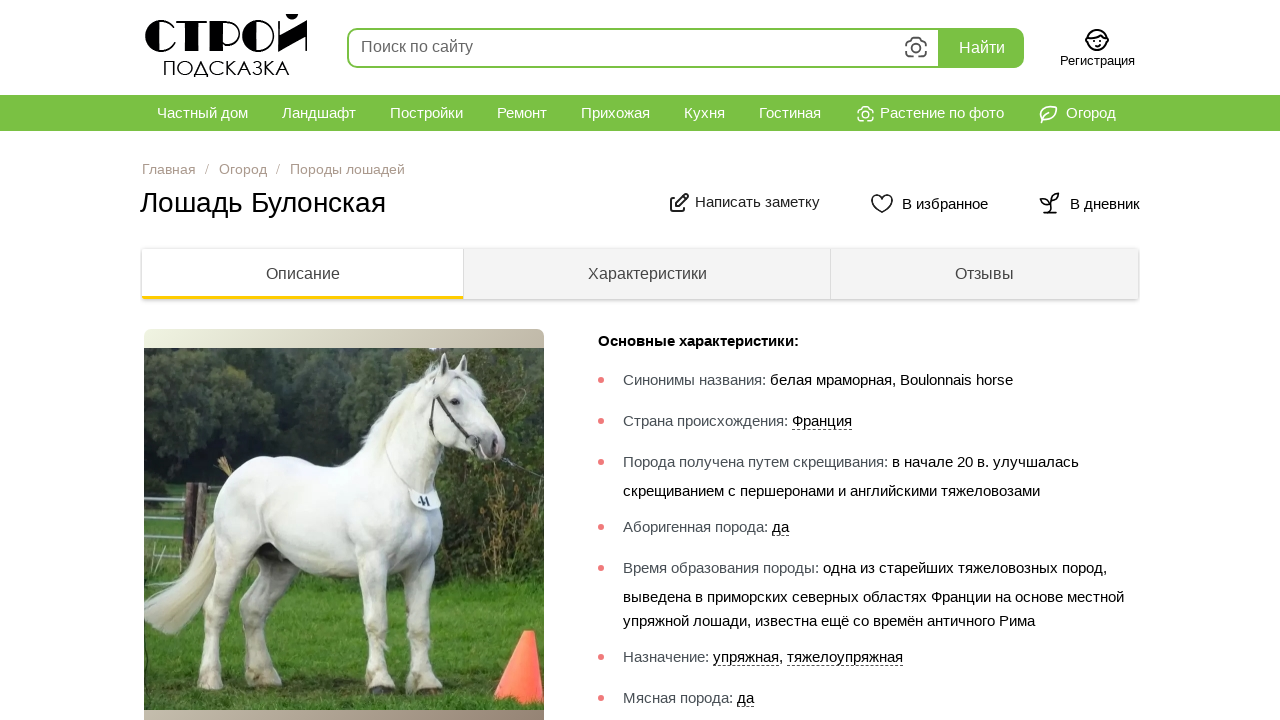

Located characteristics tab element
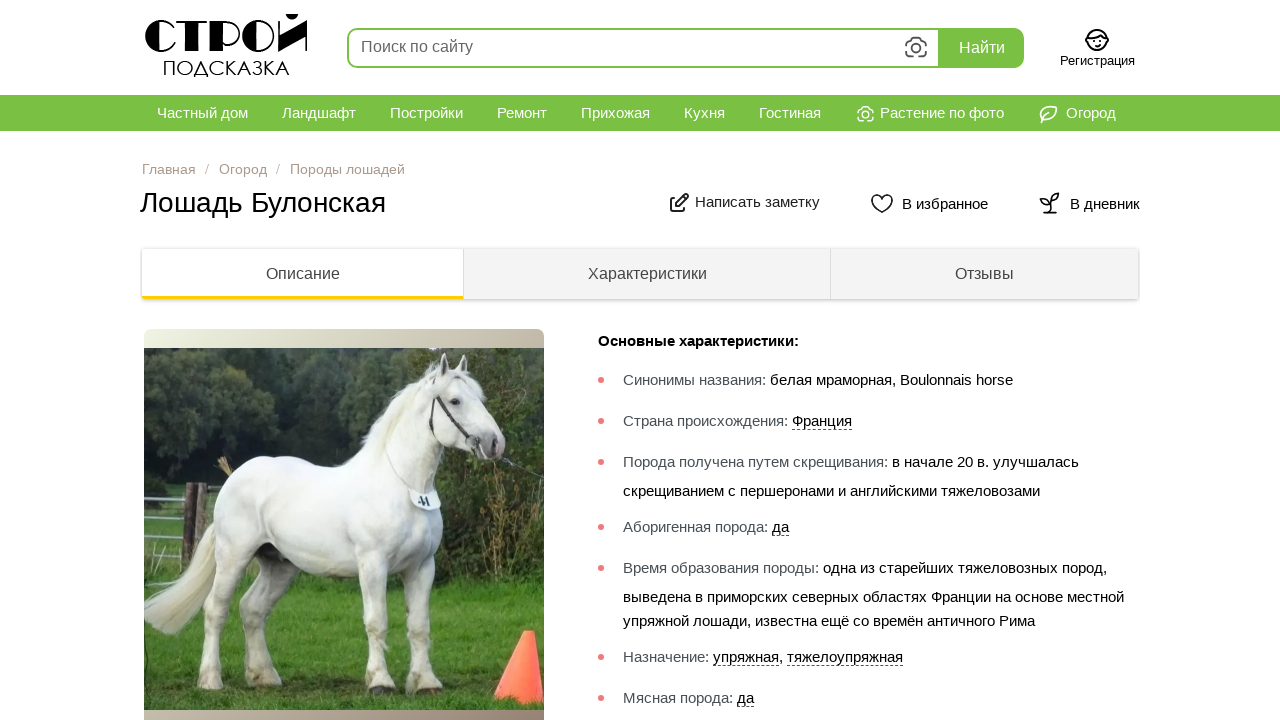

Clicked on characteristics tab at (648, 274) on xpath=/html/body/div[1]/div[2]/div[2]/ul/li[2]/a
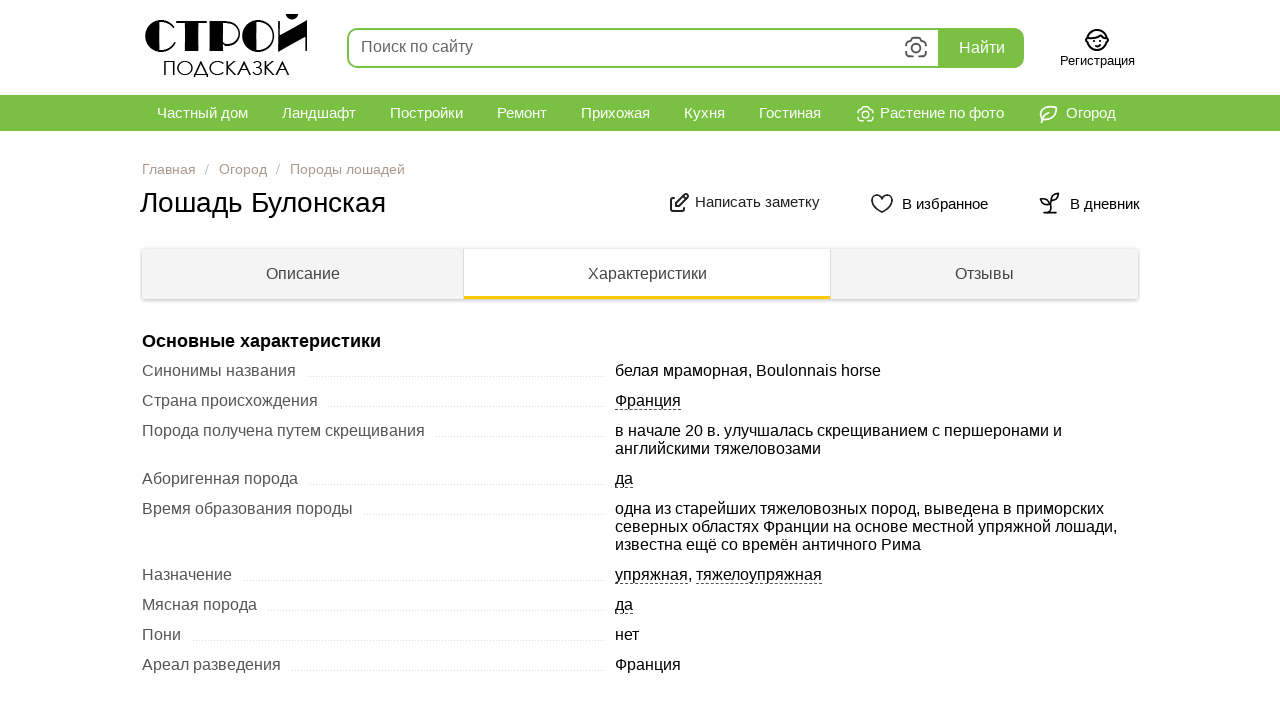

Waited for characteristics content to load
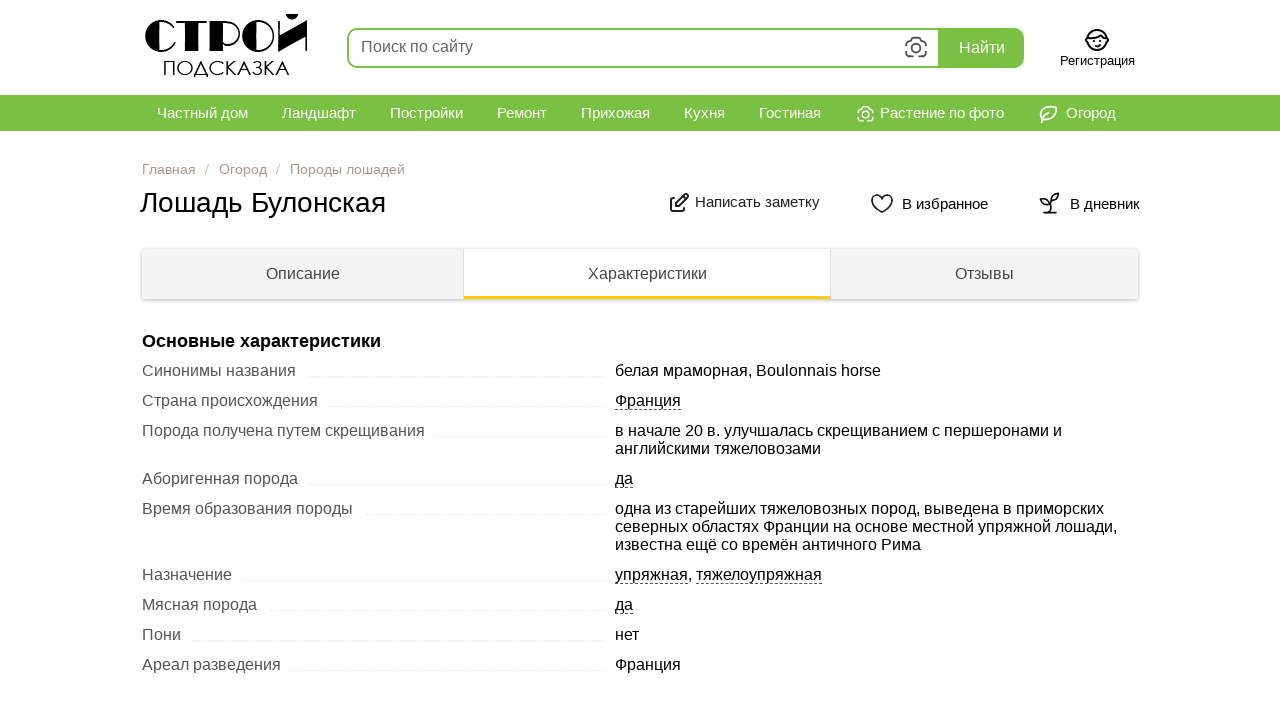

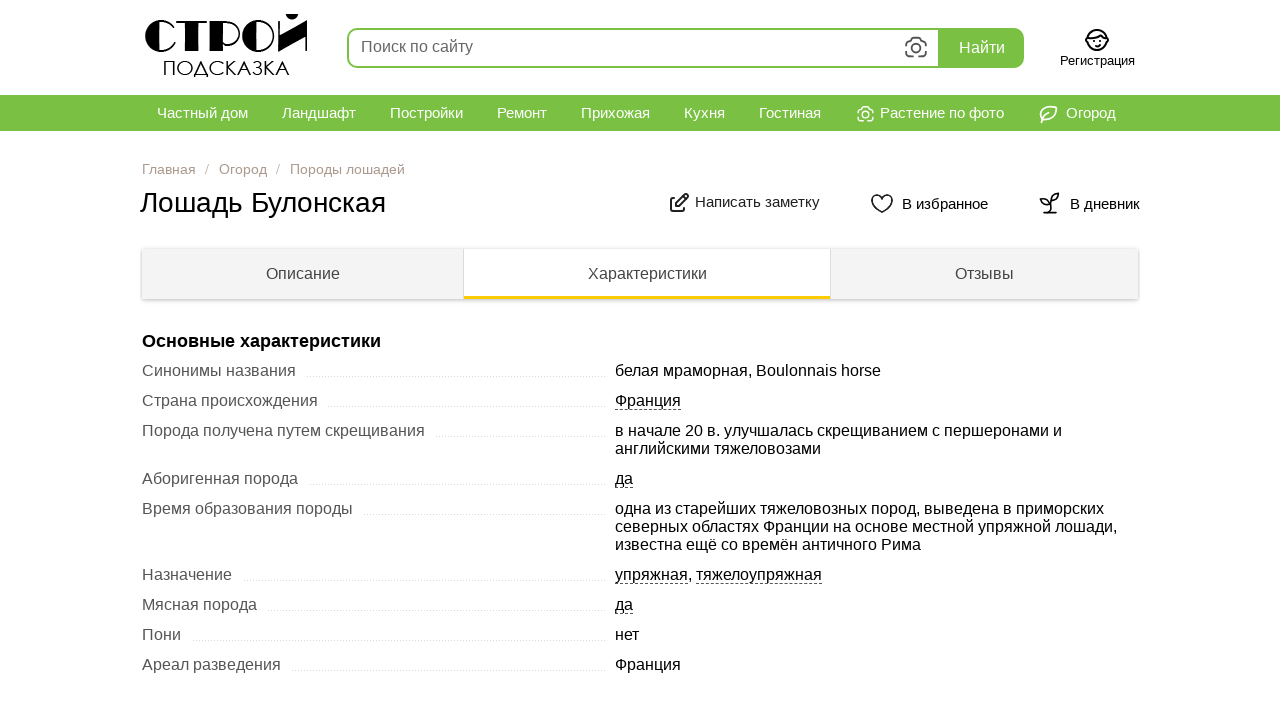